Clicks on the Top Rated Real Languages link and verifies the page heading

Starting URL: https://www.99-bottles-of-beer.net/toplist.html

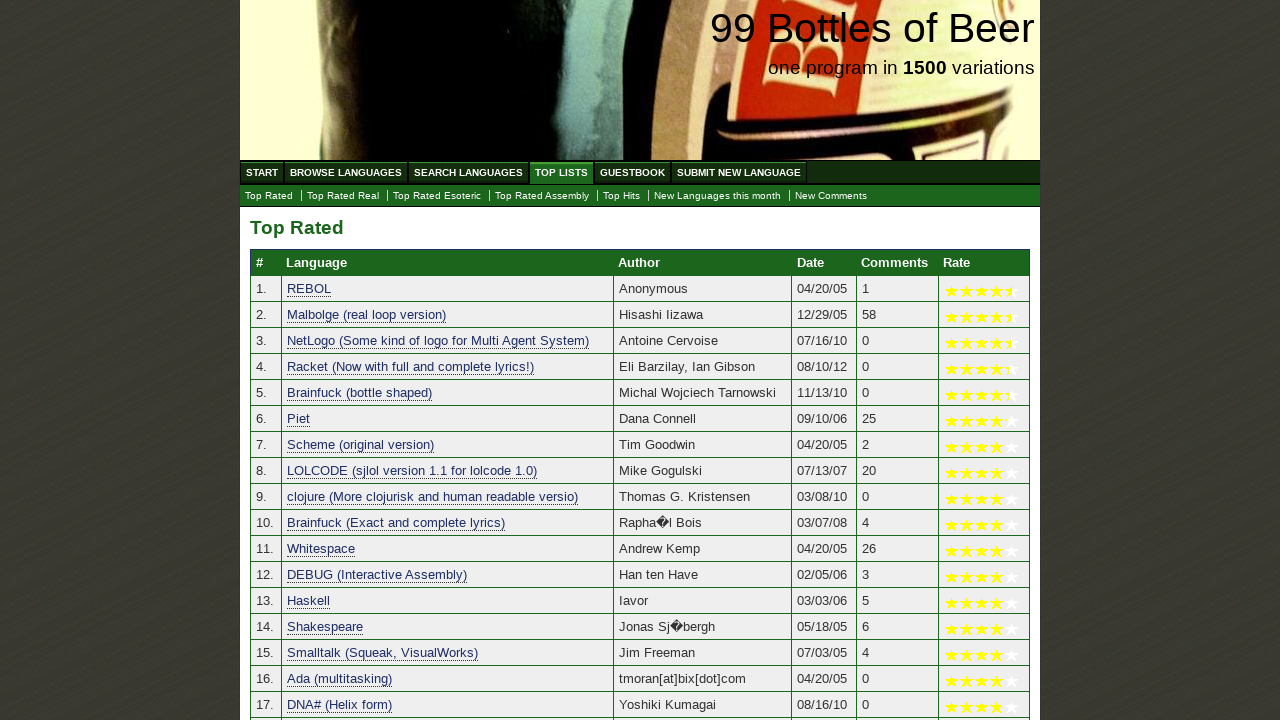

Clicked on the Top Rated Real Languages link at (343, 196) on a[href='./toplist_real.html']
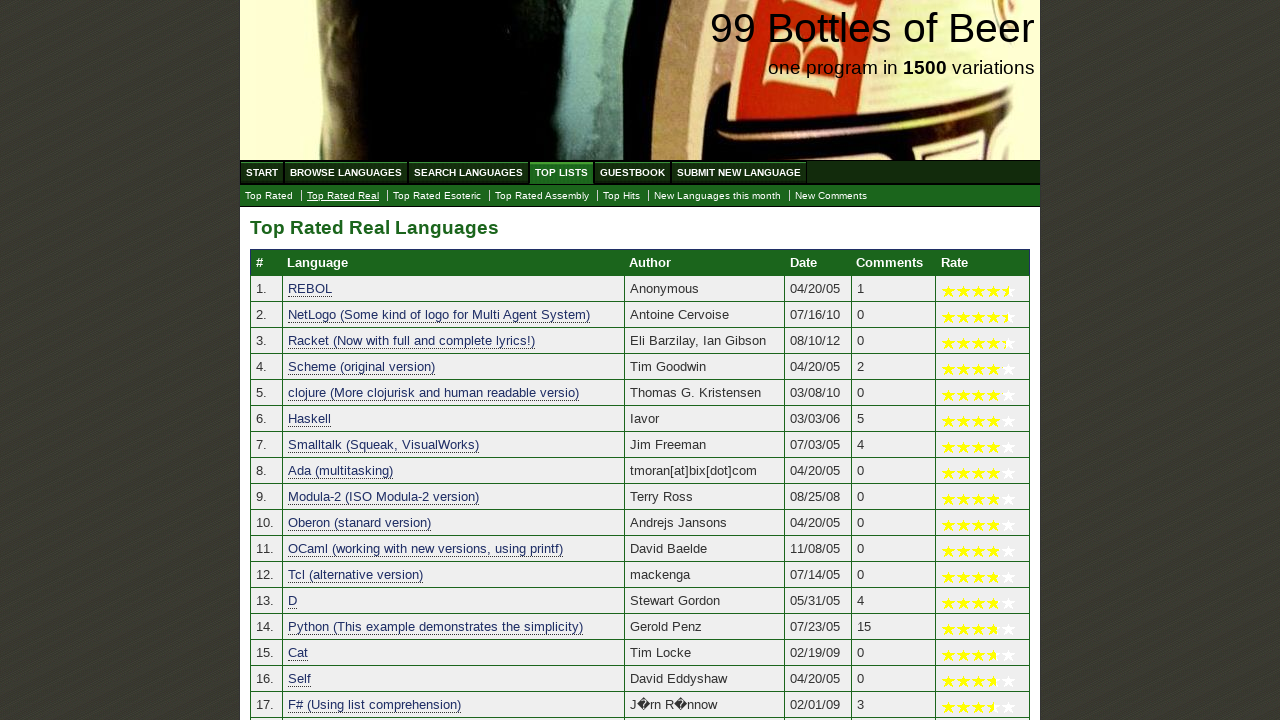

Page heading appeared on Top Rated Real Languages page
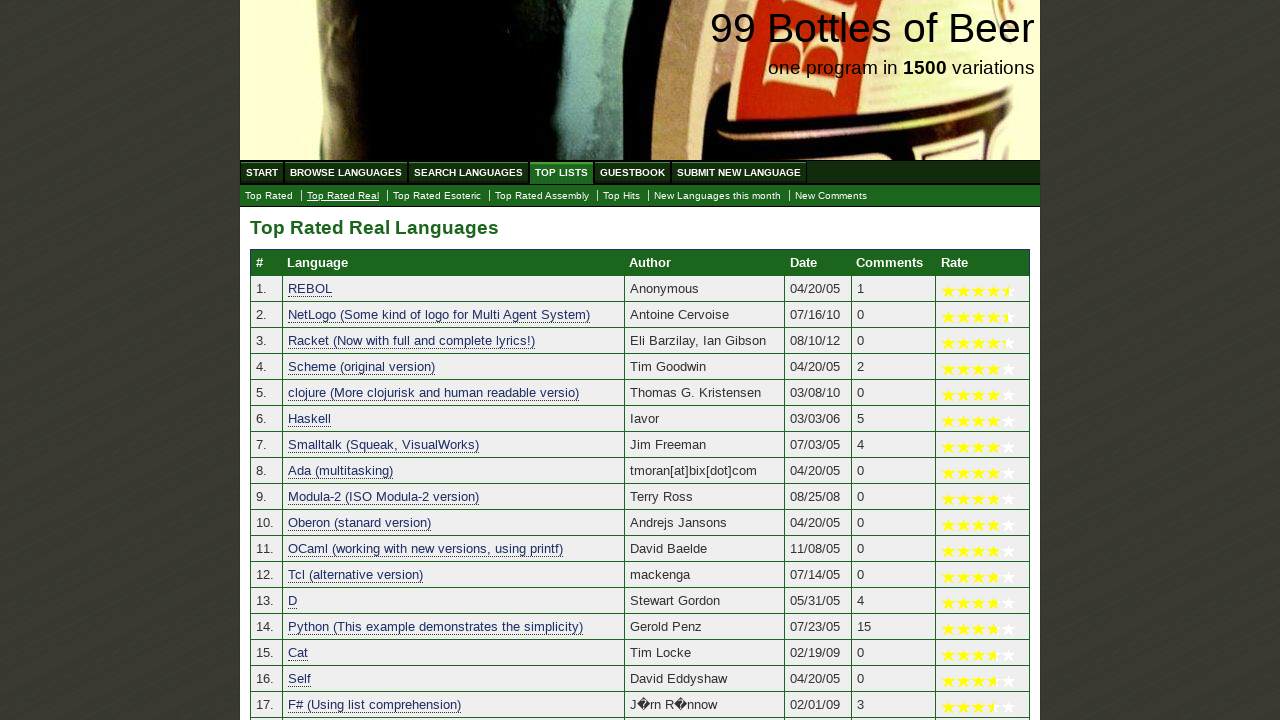

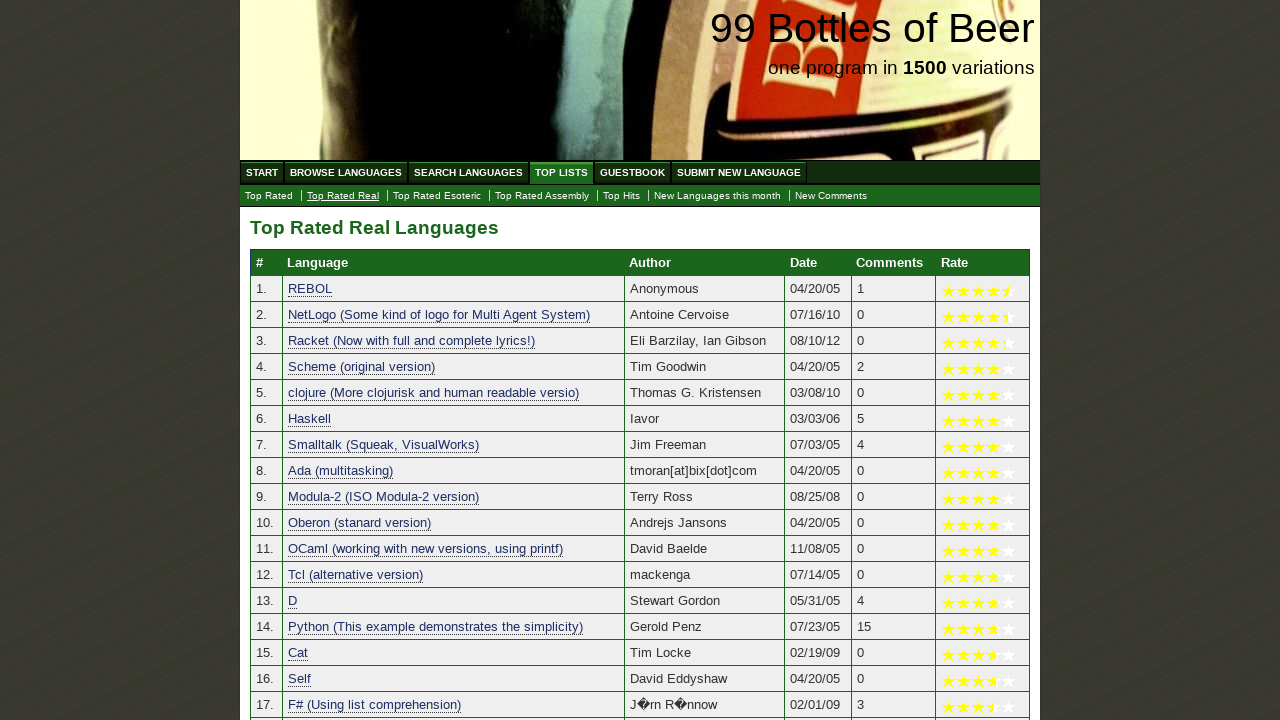